Tests navigation from the Hugging Face homepage to the Datasets page by clicking the Datasets tab and verifying the page title text is "Datasets".

Starting URL: https://huggingface.co/

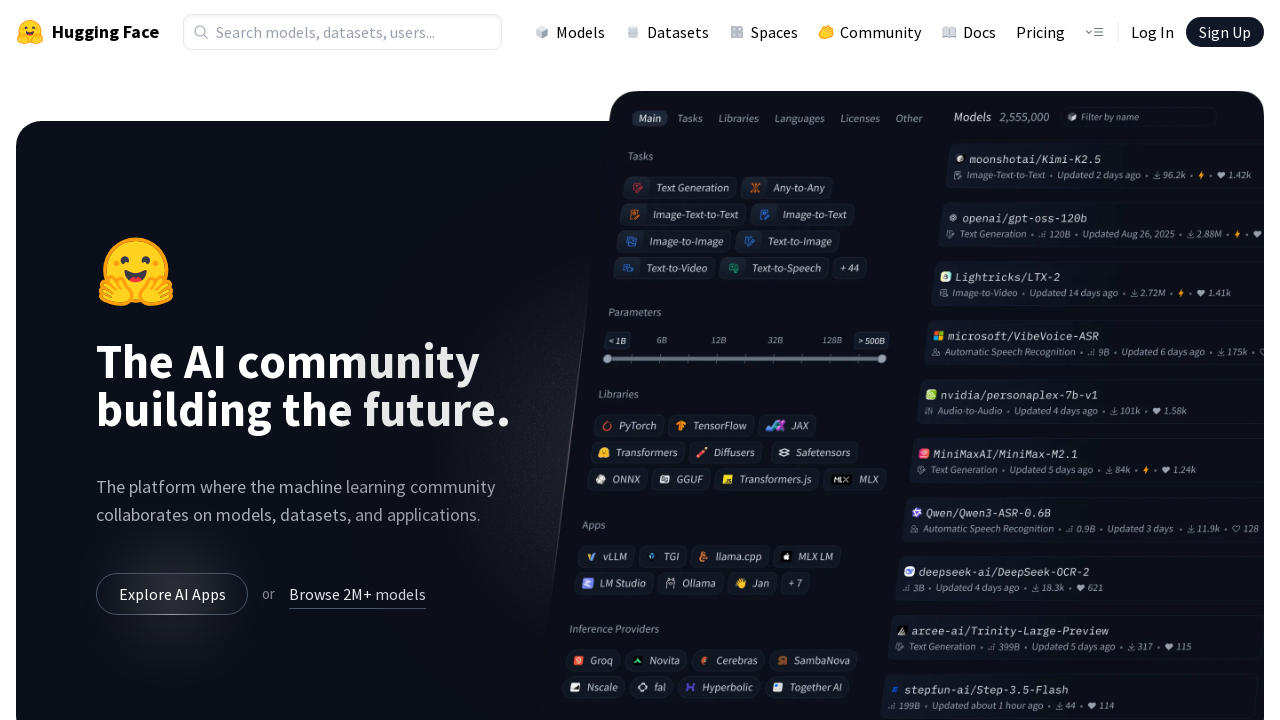

Clicked Datasets tab in navigation at (667, 32) on a[href='/datasets']
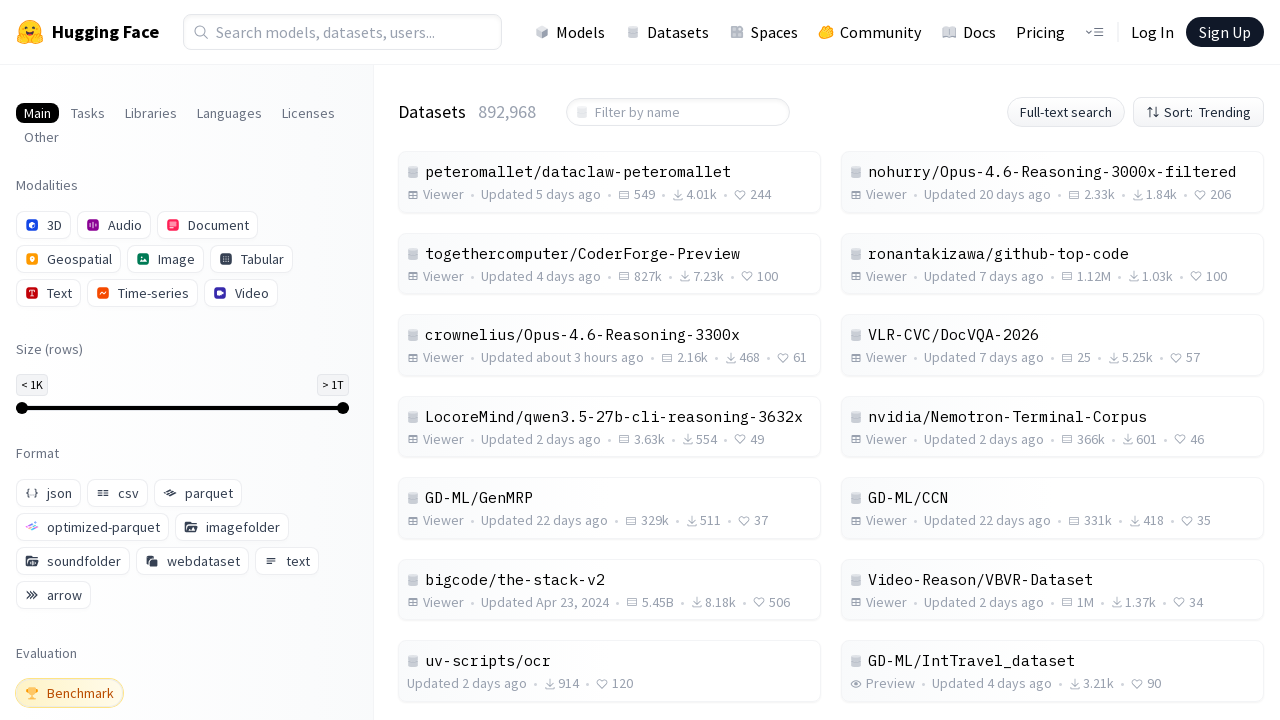

Datasets page loaded with h1 element visible
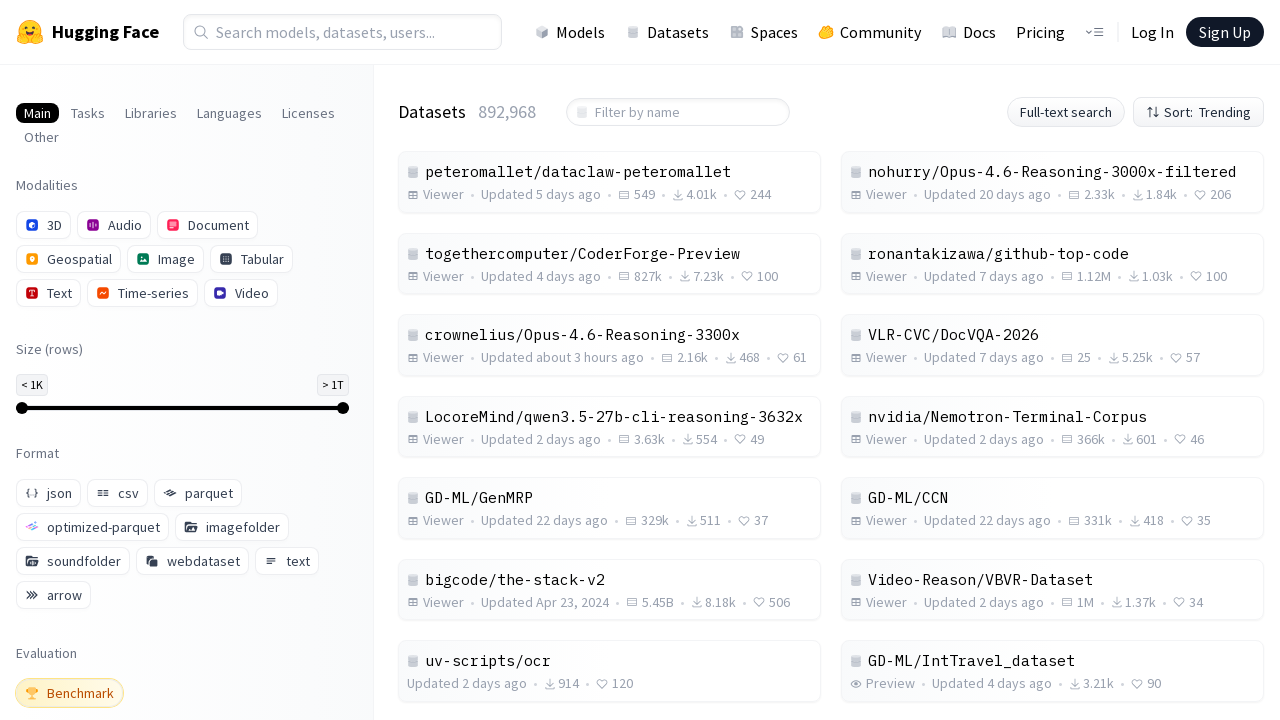

Retrieved h1 element text content
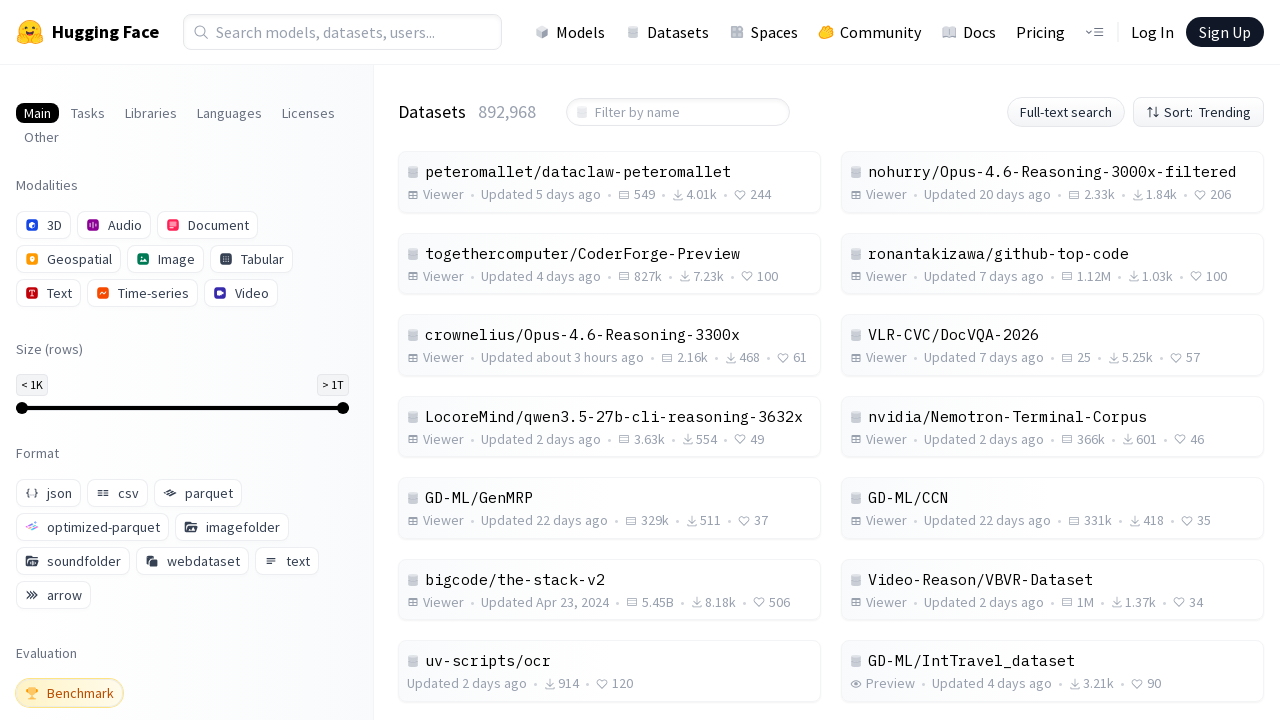

Verified page title is 'Datasets'
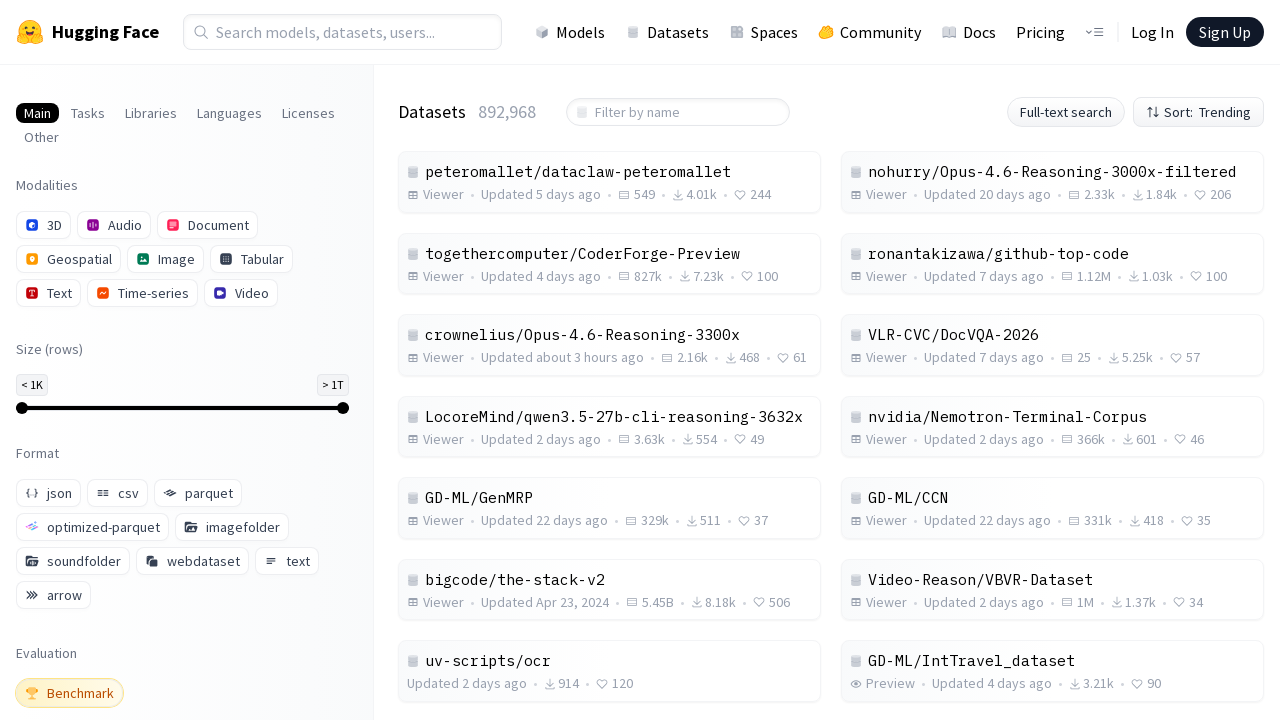

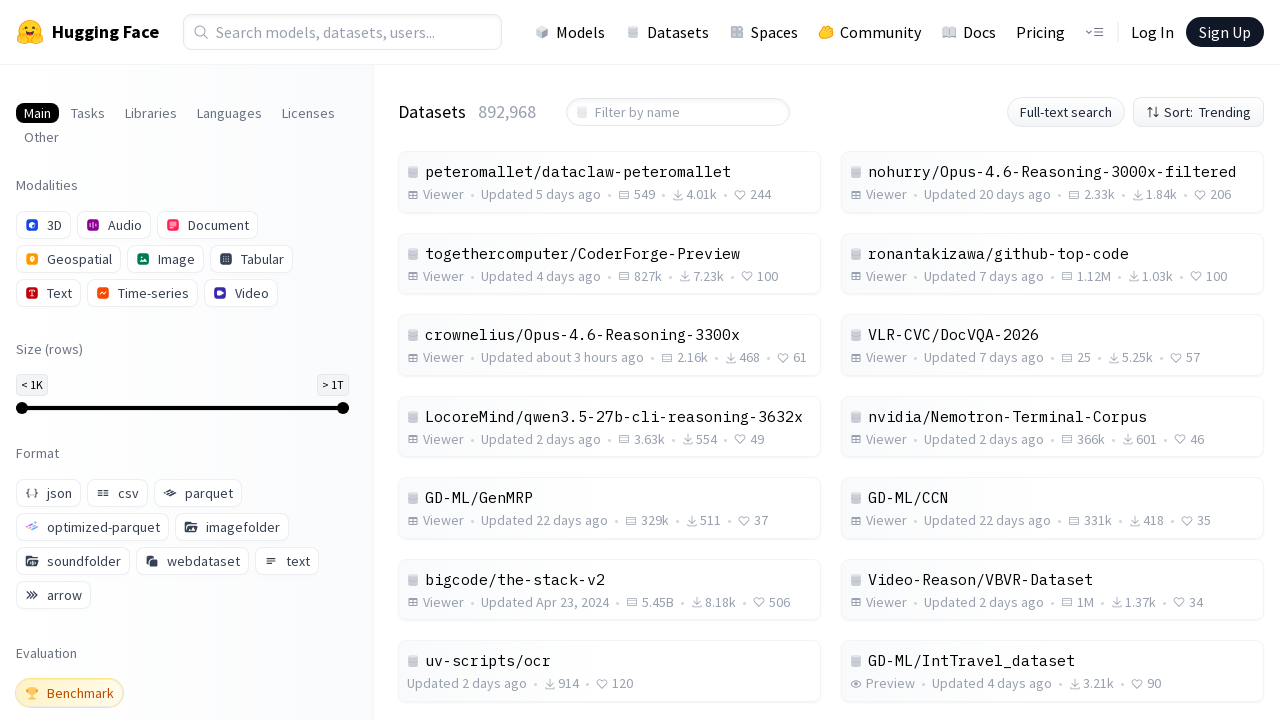